Tests clicking a button with a dynamic ID on the UI Testing Playground website to verify that elements with changing IDs can be interacted with using CSS class selectors

Starting URL: http://uitestingplayground.com/dynamicid

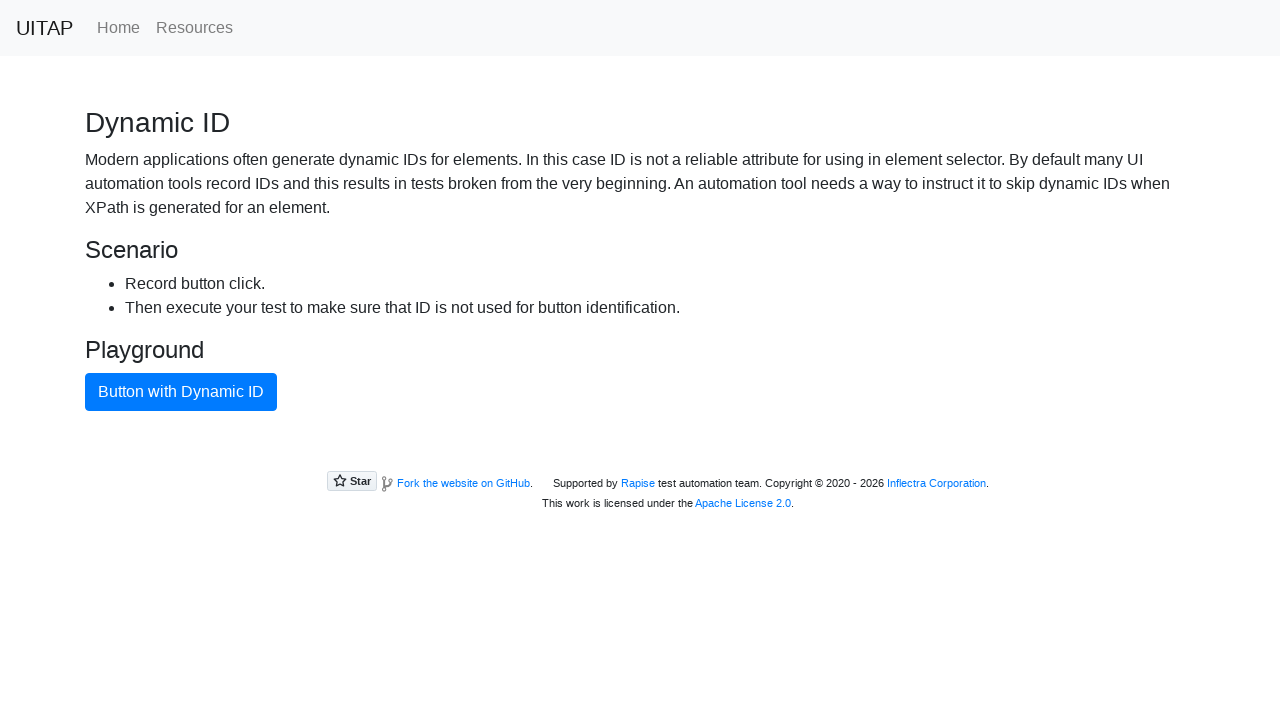

Navigated to UI Testing Playground dynamic ID test page
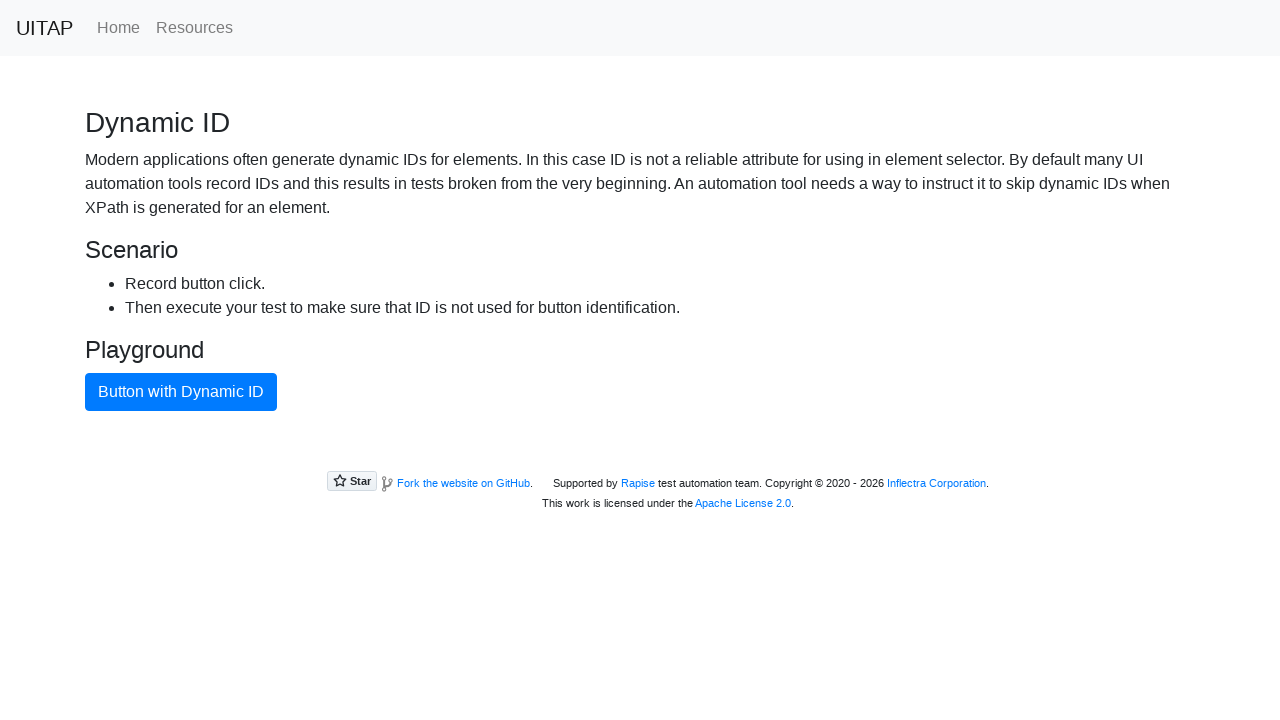

Clicked button with dynamic ID using CSS class selector at (181, 392) on .btn
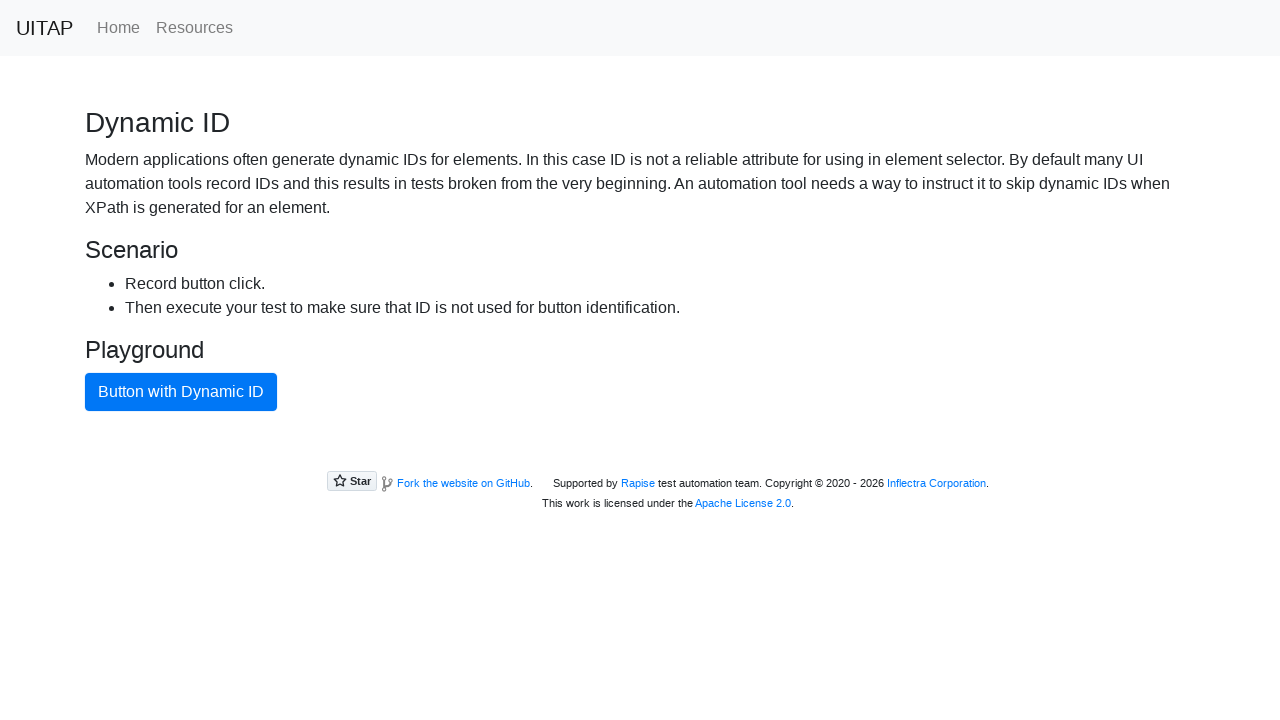

Waited 1 second to observe action completion
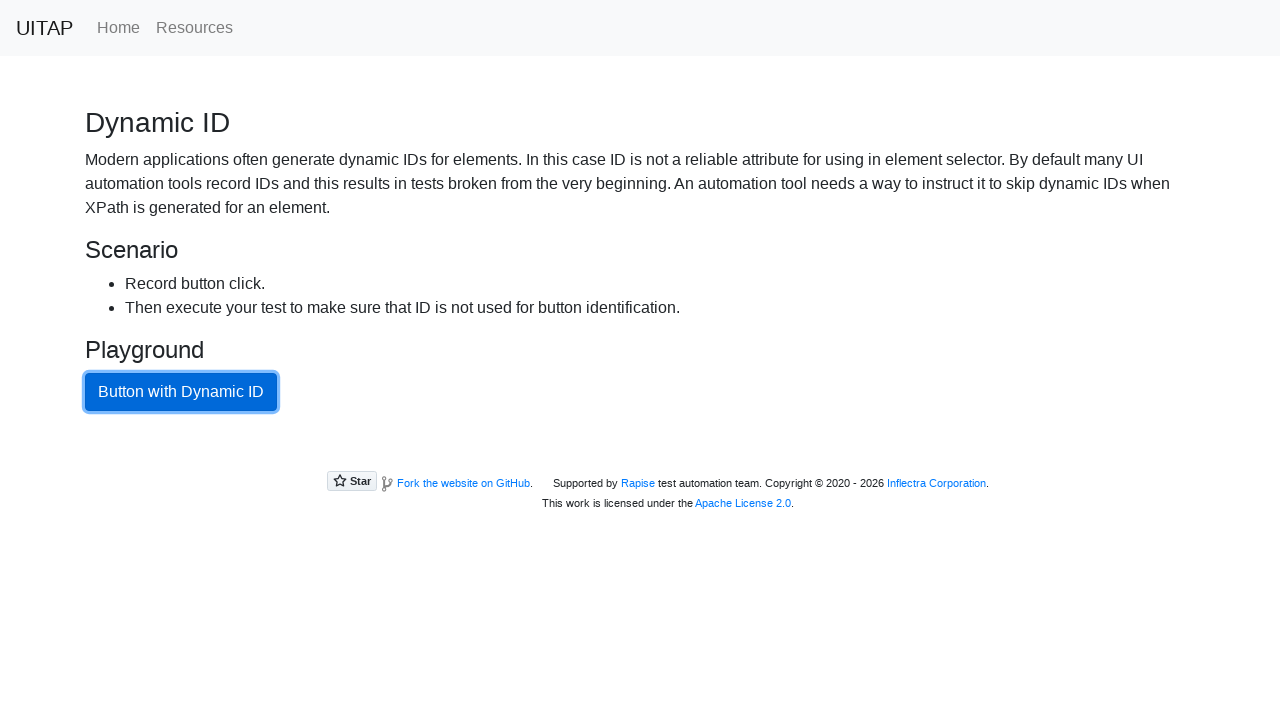

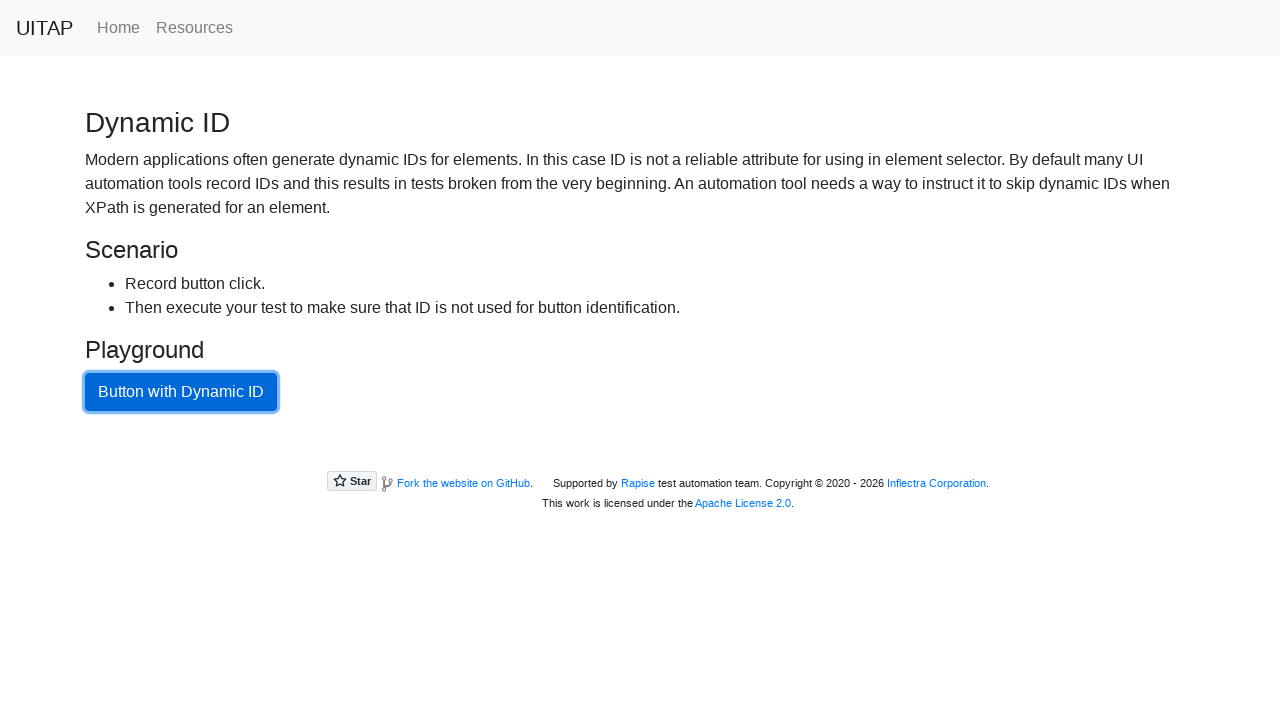